Tests dropdown menu functionality by navigating to a demo site and selecting an option from a country dropdown by index

Starting URL: https://www.globalsqa.com/demo-site/select-dropdown-menu/

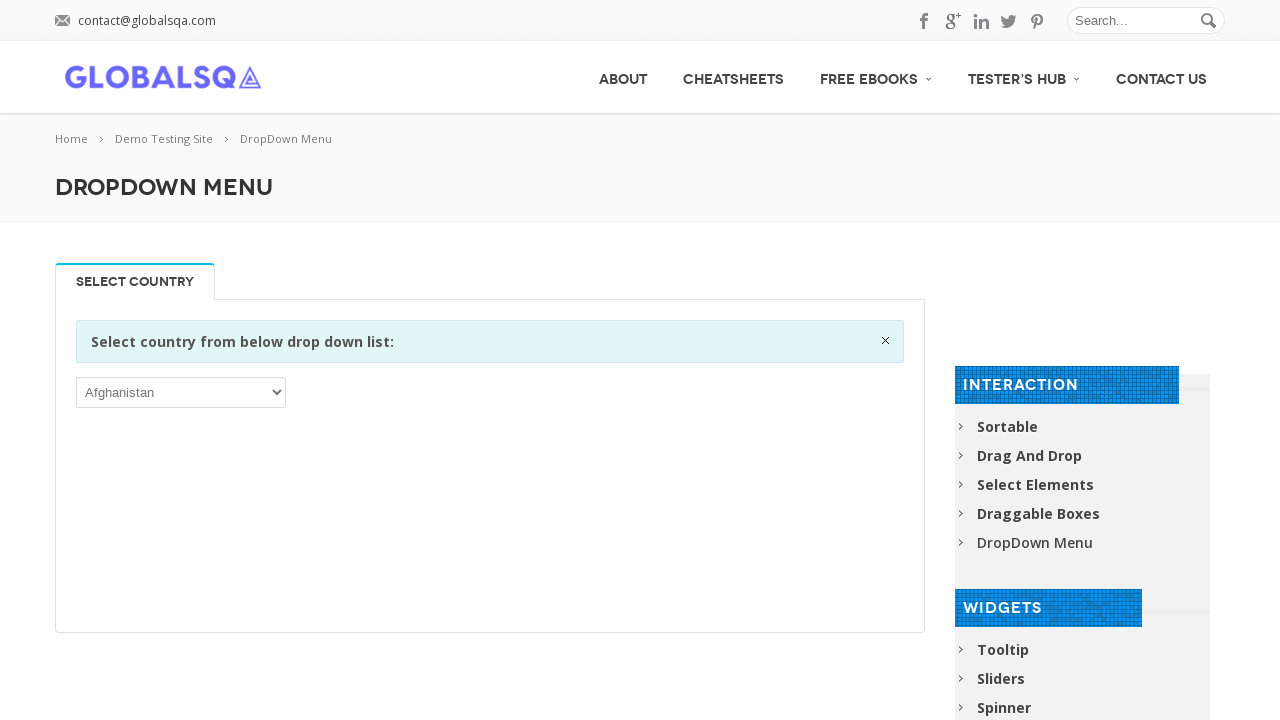

Waited for dropdown menu to be visible
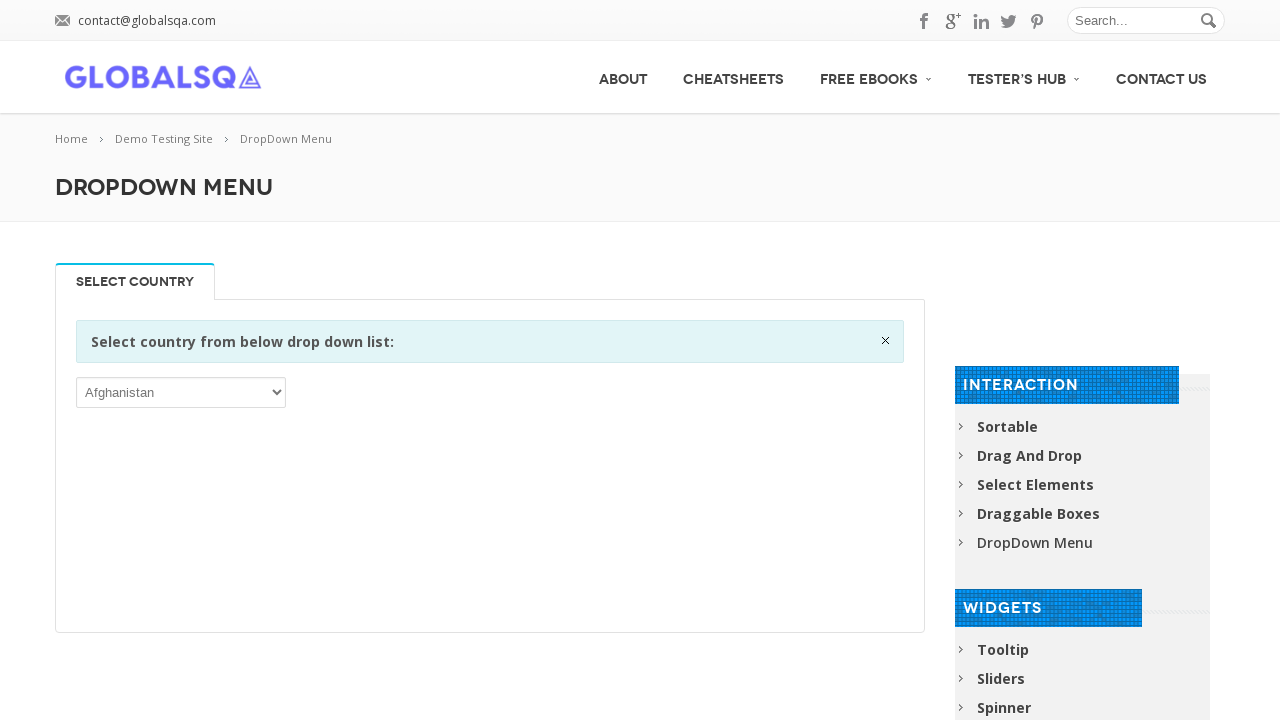

Selected 5th option (index 4) from country dropdown on //select
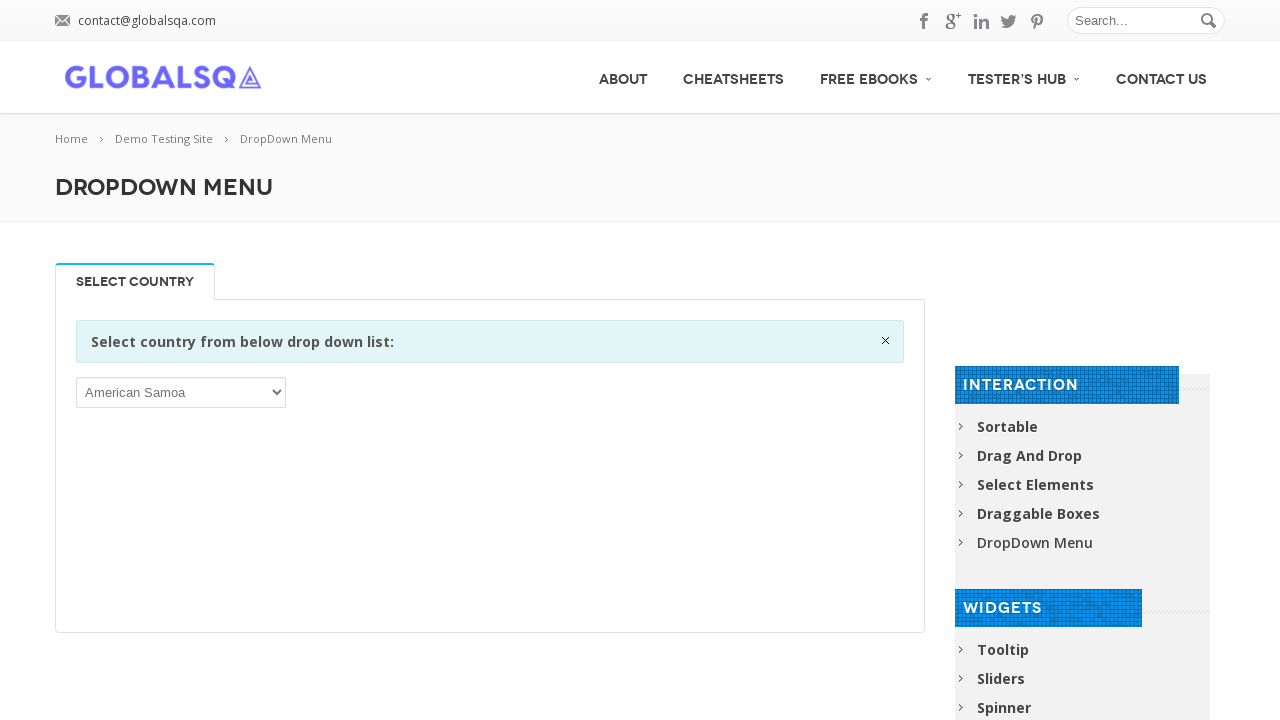

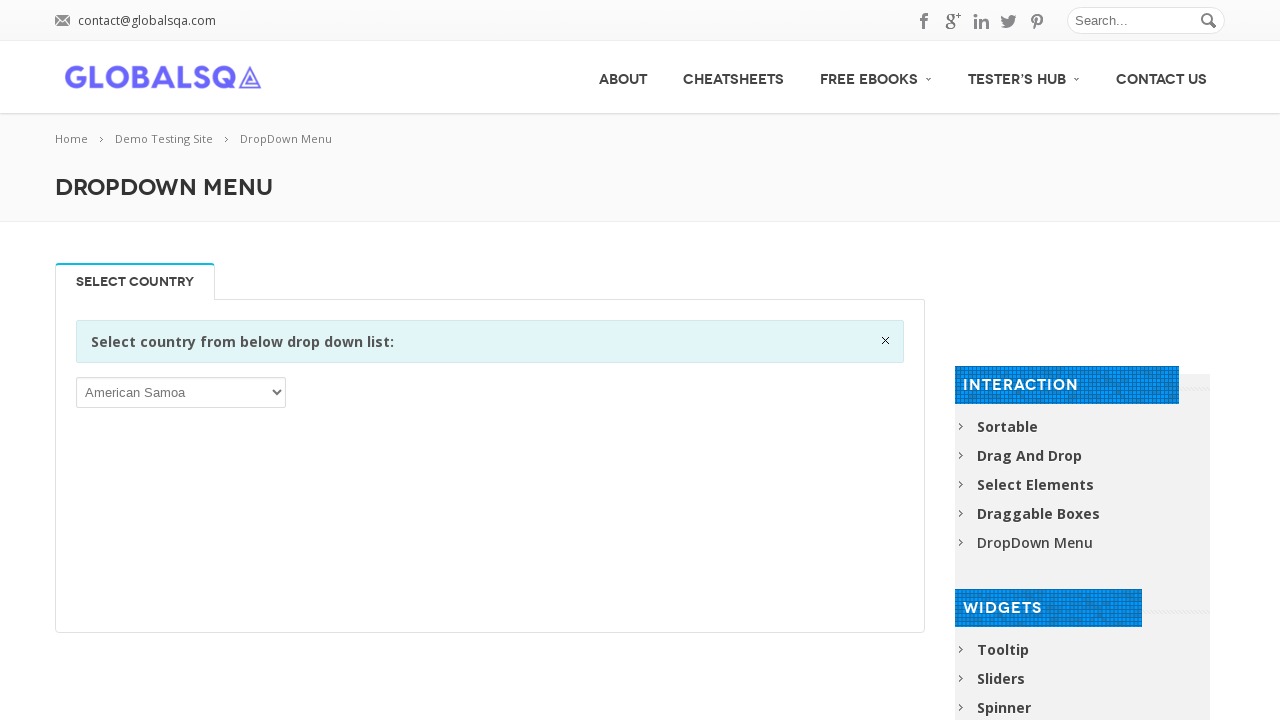